Tests key press detection by typing various keys and verifying the result

Starting URL: https://the-internet.herokuapp.com/

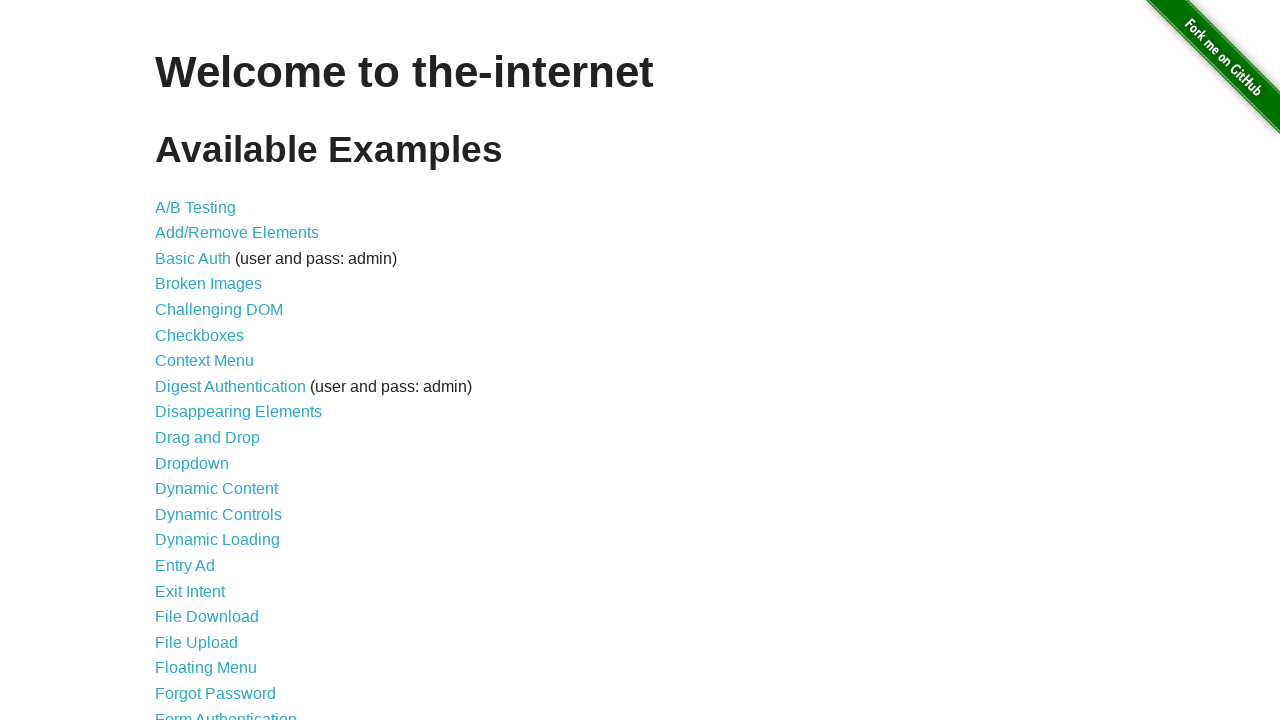

Clicked on Key Presses link at (200, 360) on text=Key Presses
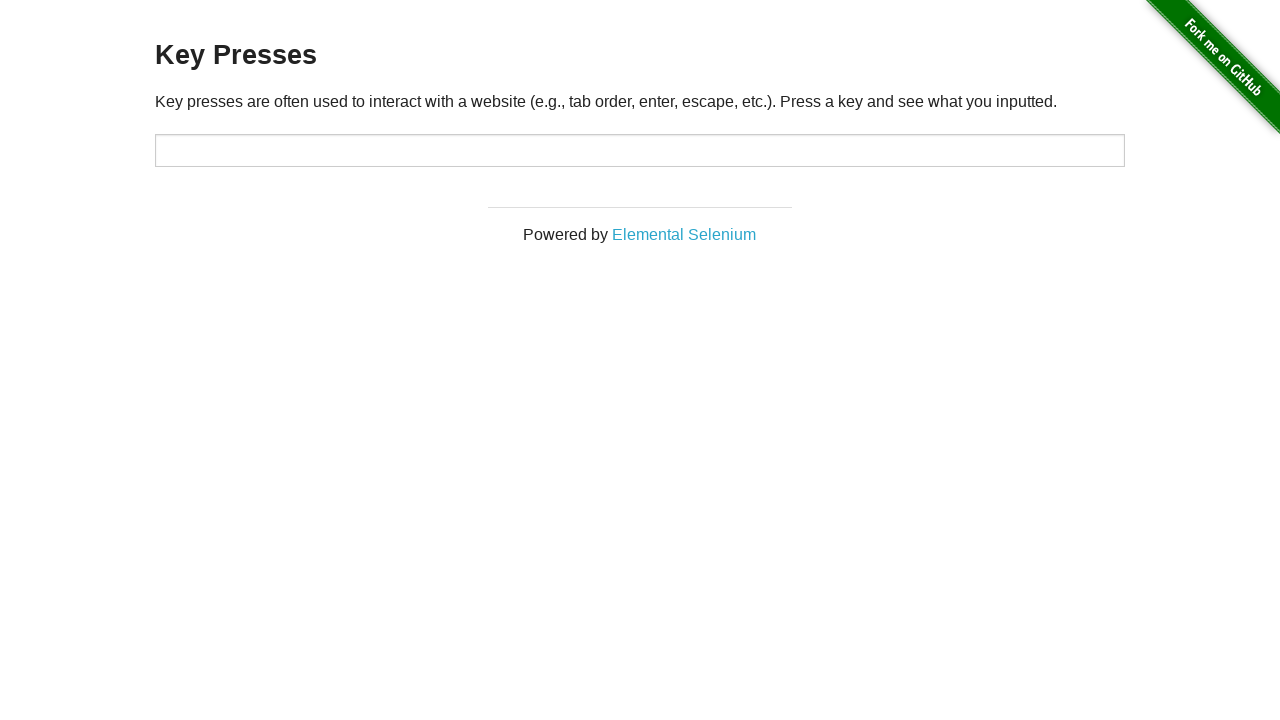

Typed letter A in target field on #target
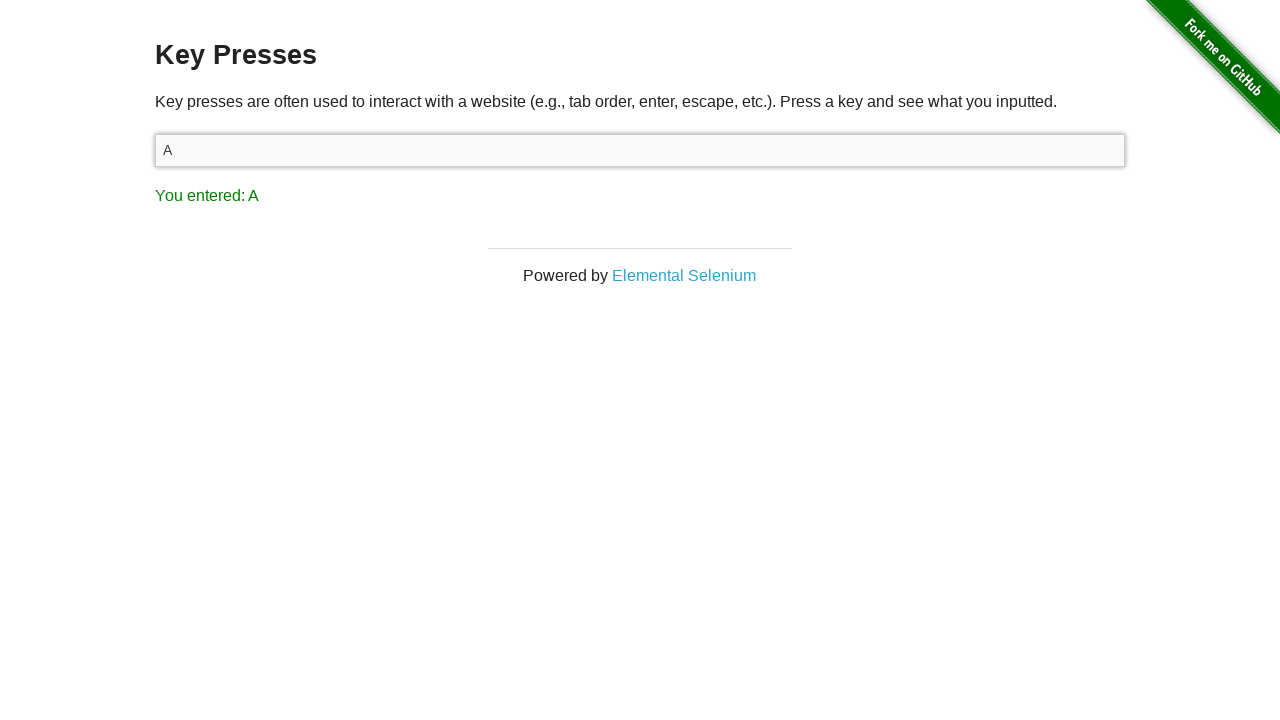

Pressed Backspace key on #target
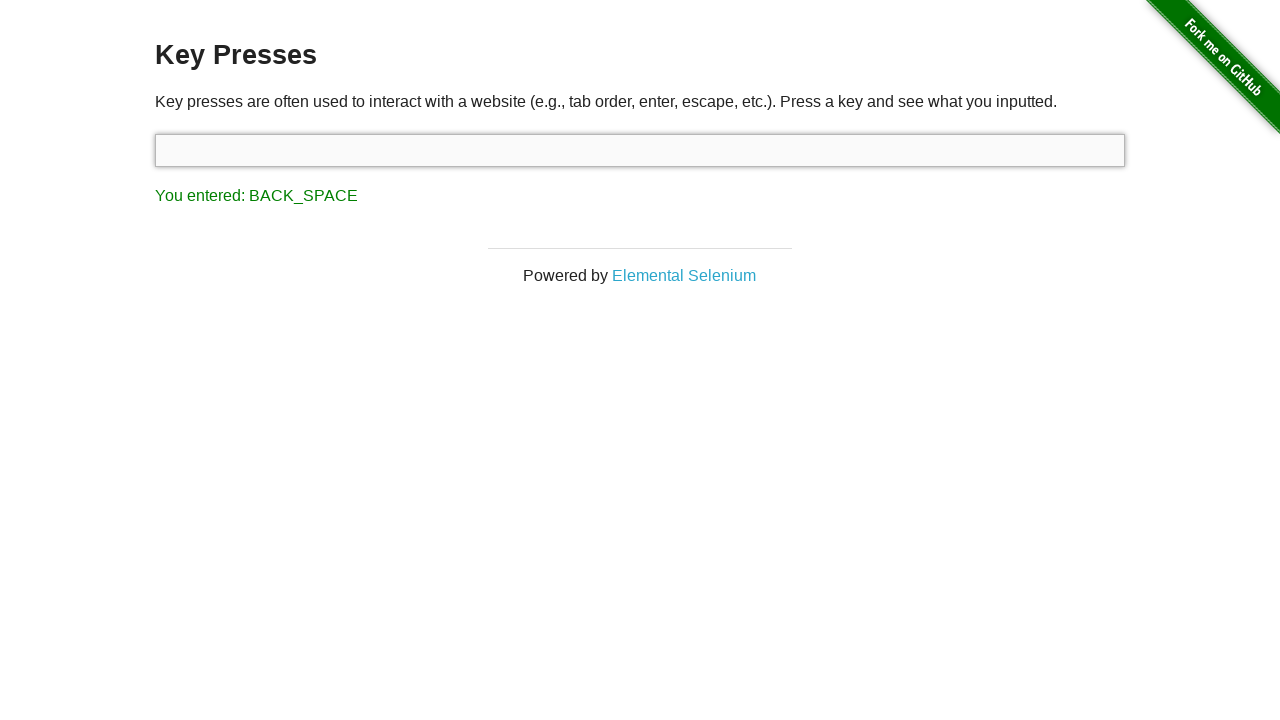

Pressed Shift key on #target
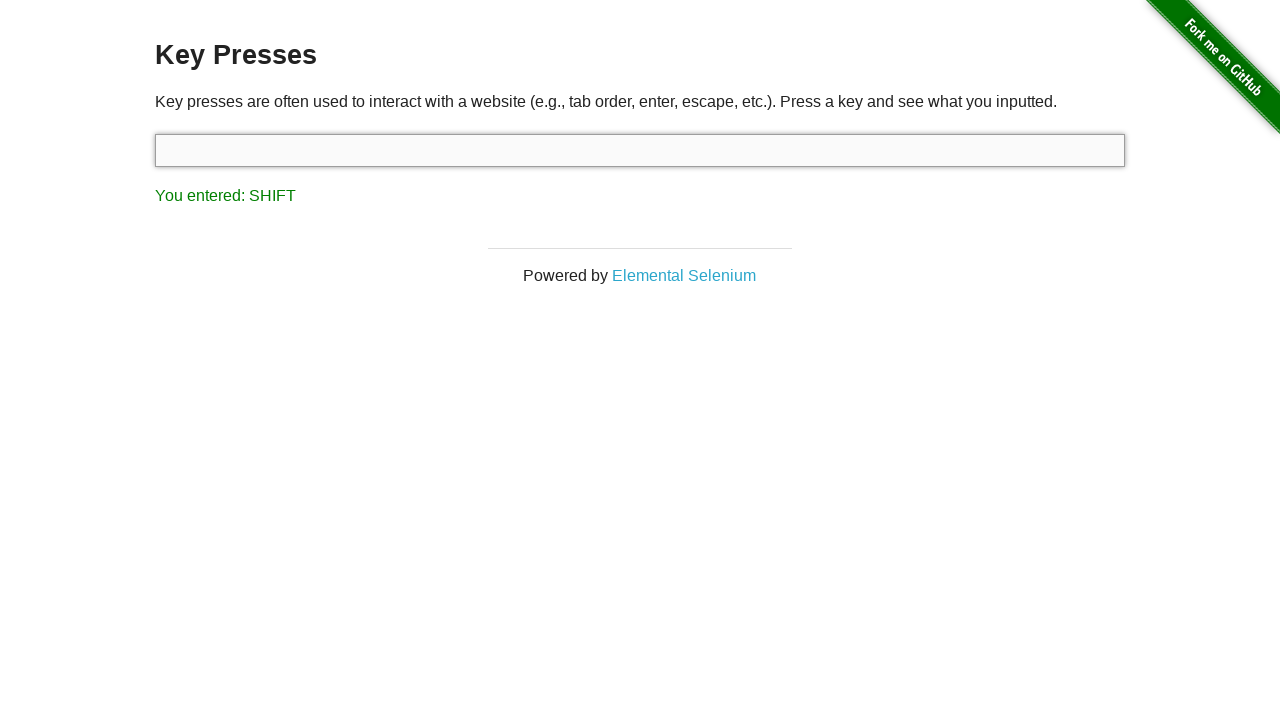

Typed ABCD in target field on #target
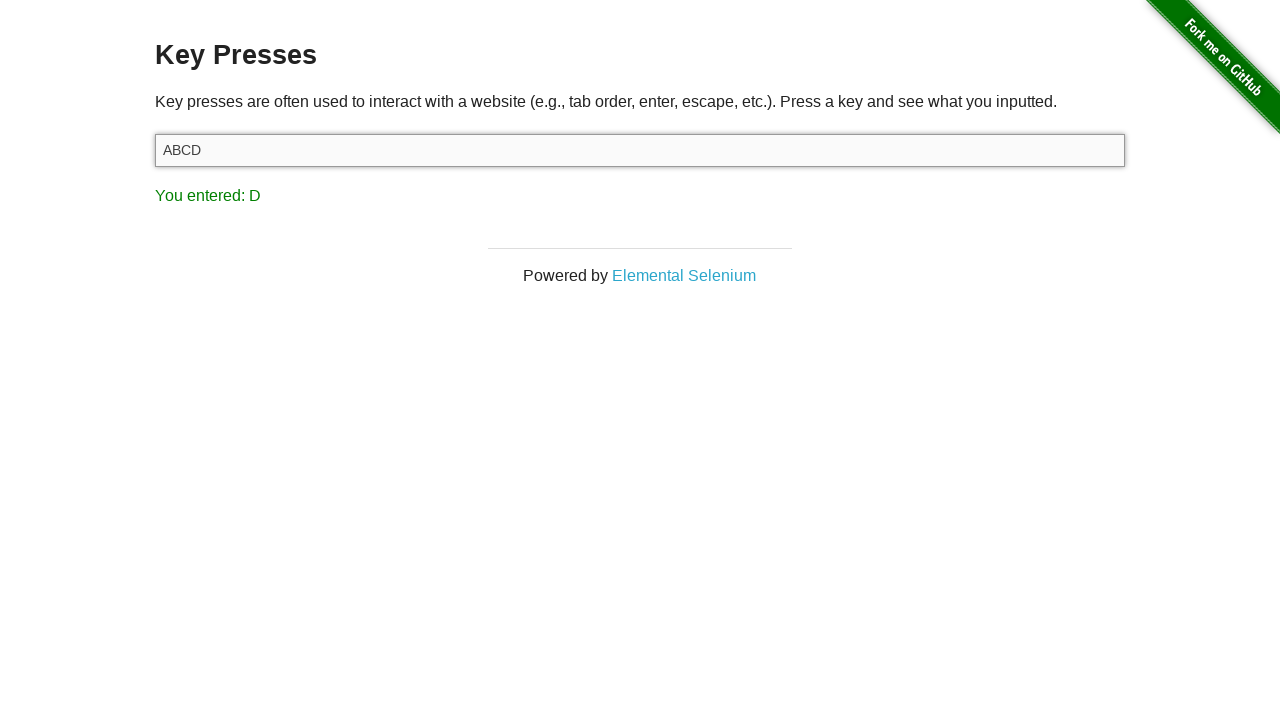

Typed lowercase a in target field on #target
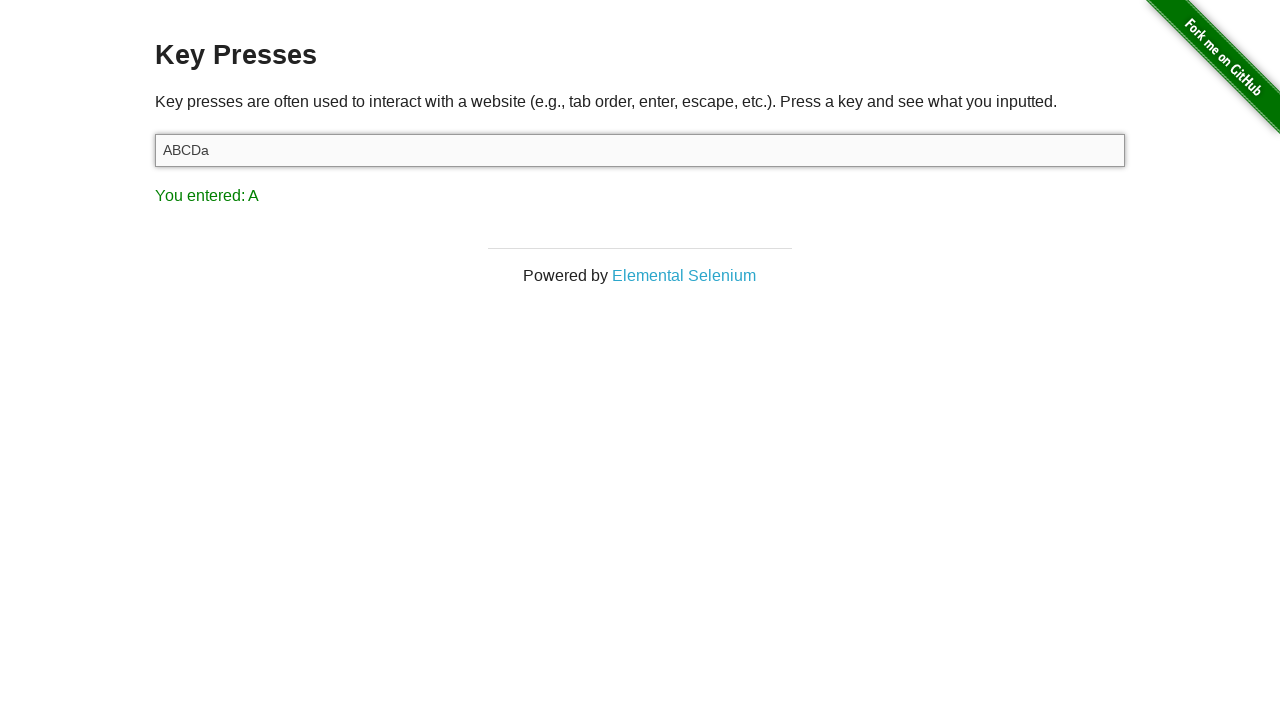

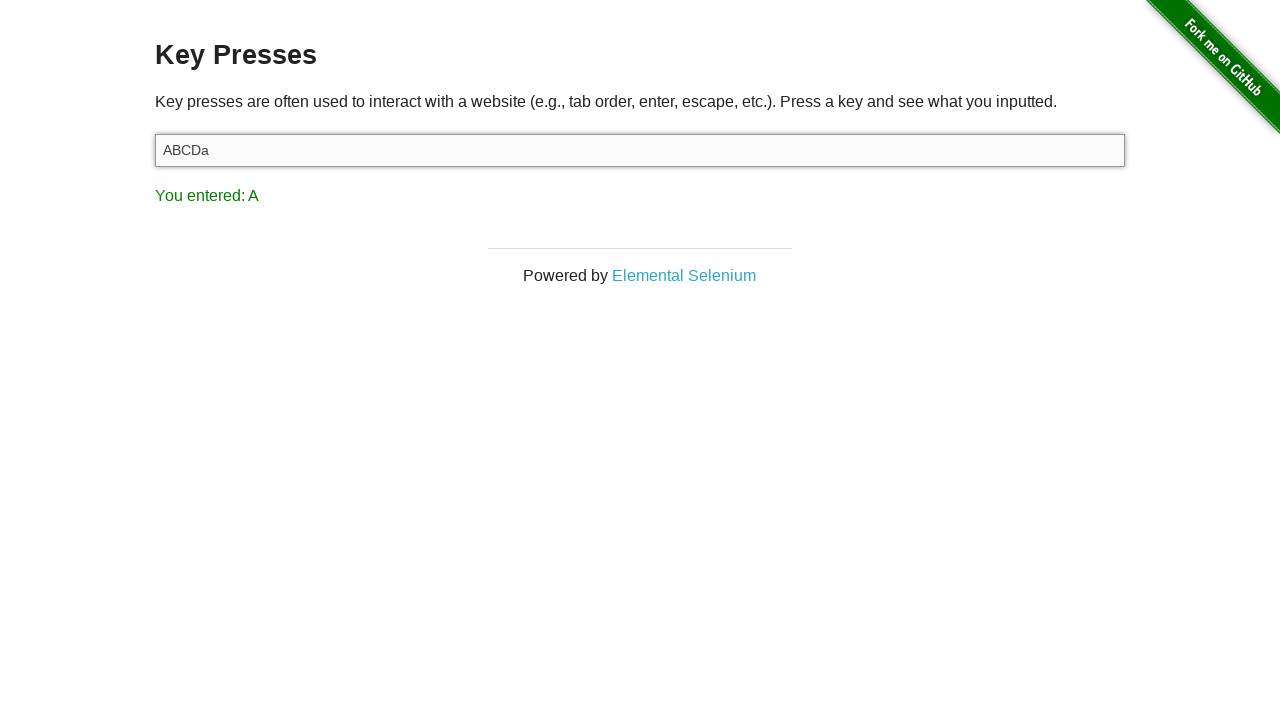